Tests navigation by clicking a specific link text, then fills out a form with first name, last name, city, and country fields before submitting the form.

Starting URL: http://suninjuly.github.io/find_link_text

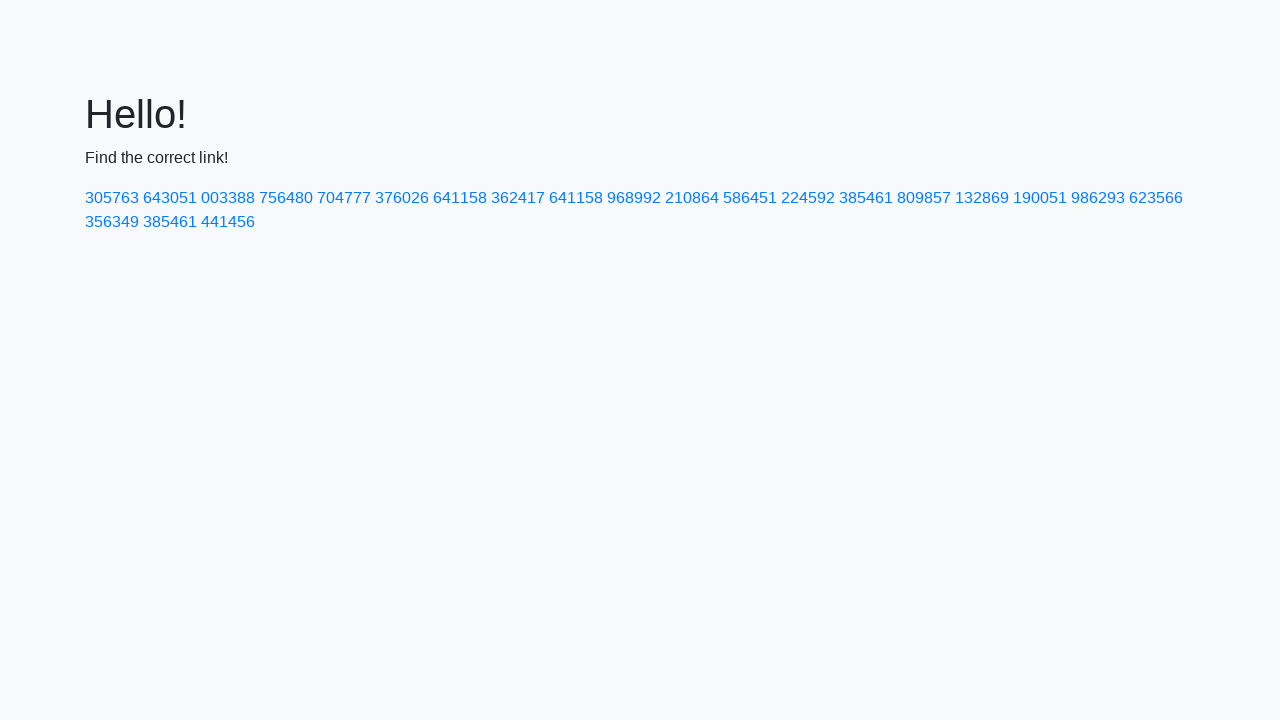

Navigated to find_link_text test page
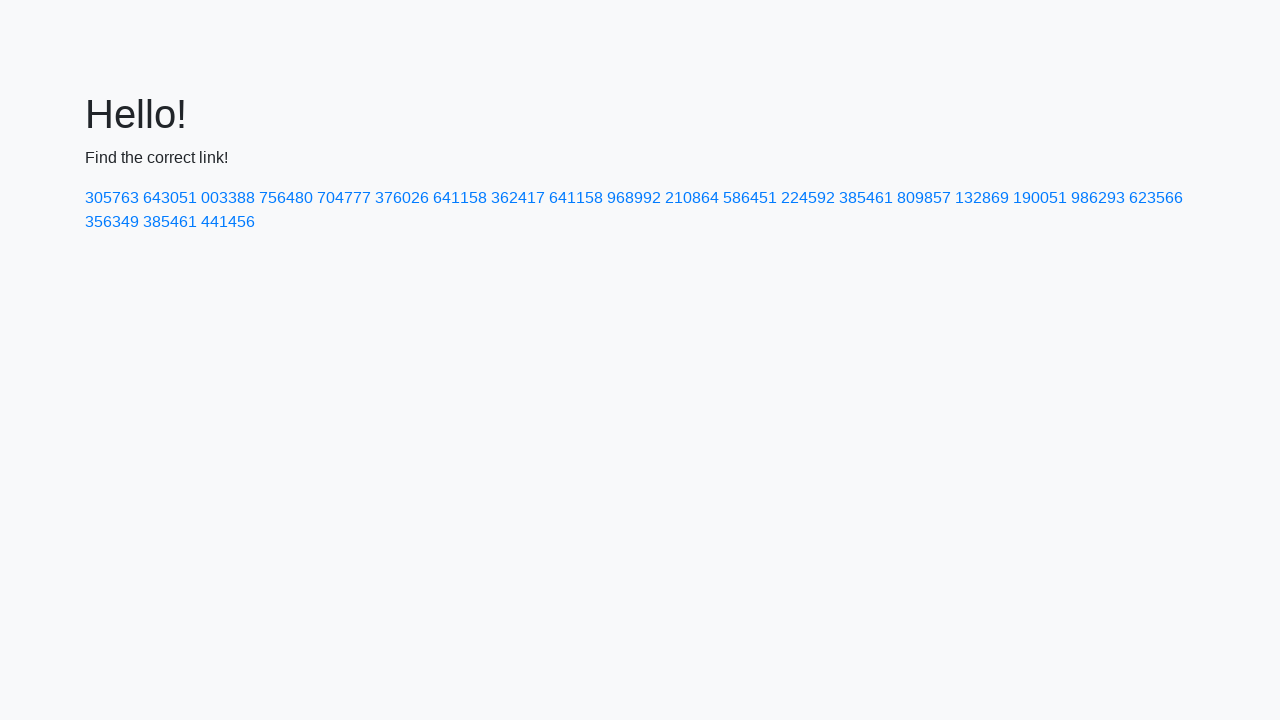

Clicked link with text '224592' at (808, 198) on text=224592
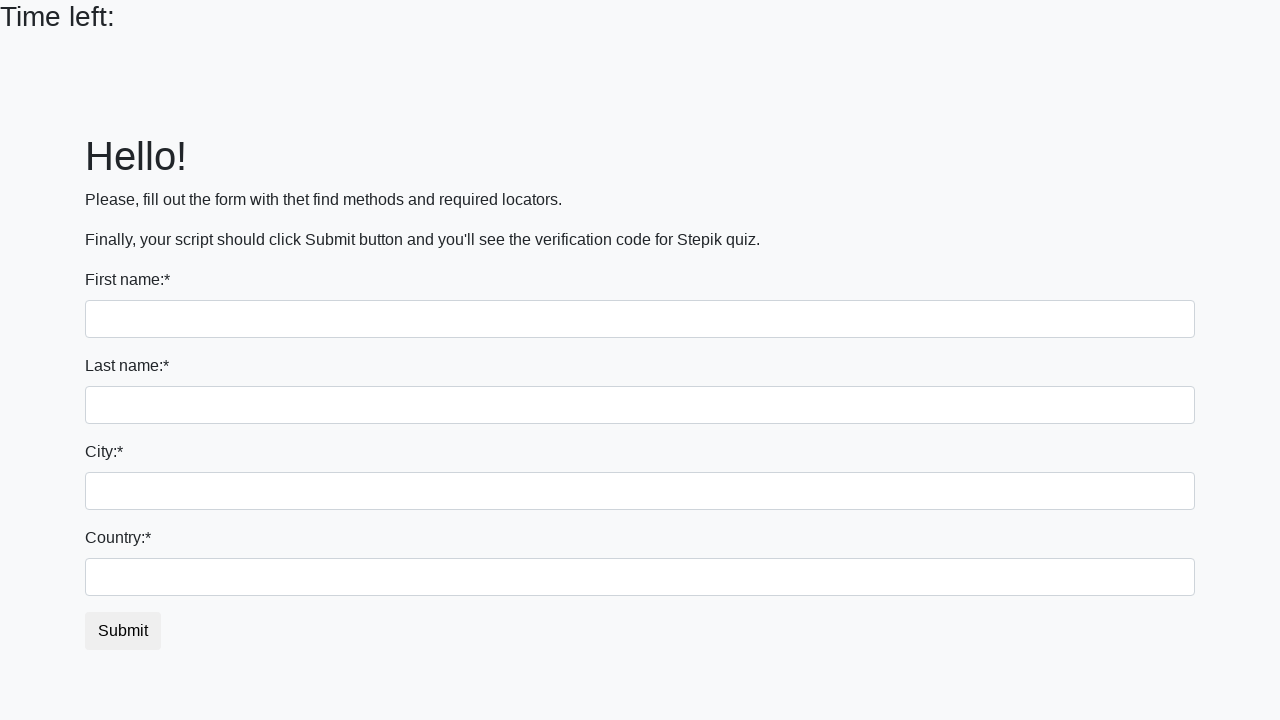

Filled first name field with 'Ivan' on input[name='first_name']
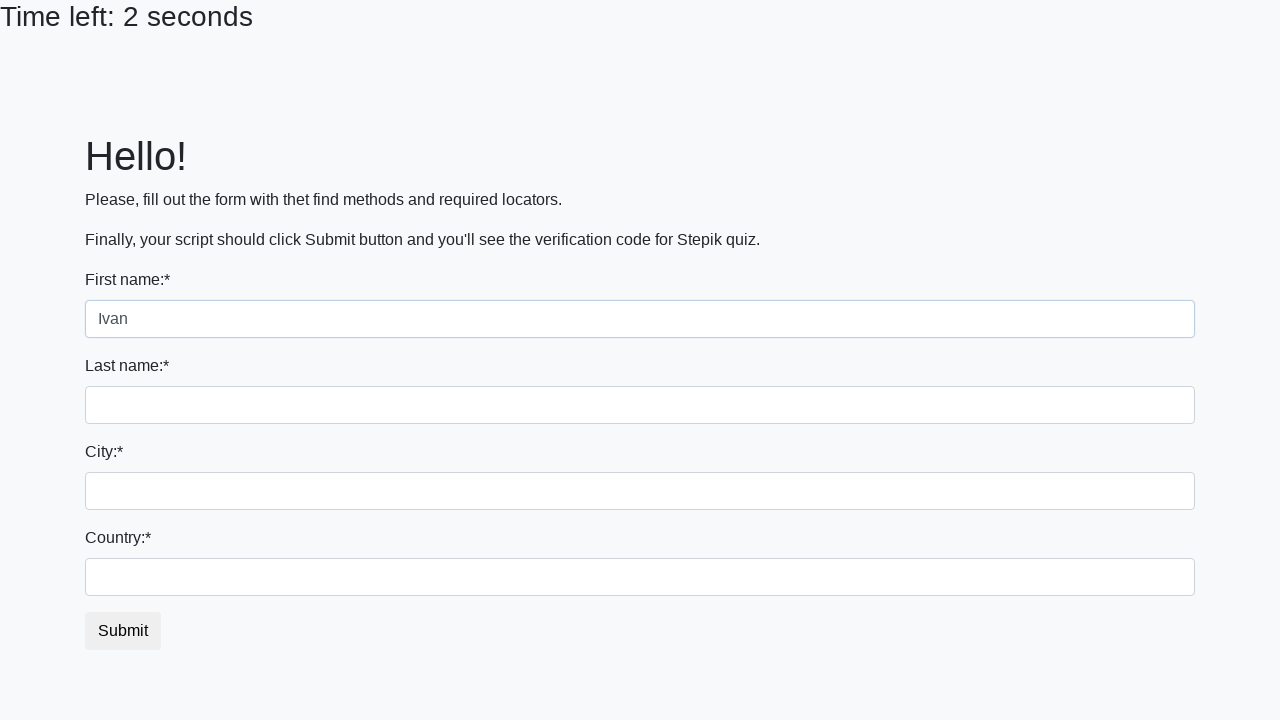

Filled last name field with 'Petrov' on input[name='last_name']
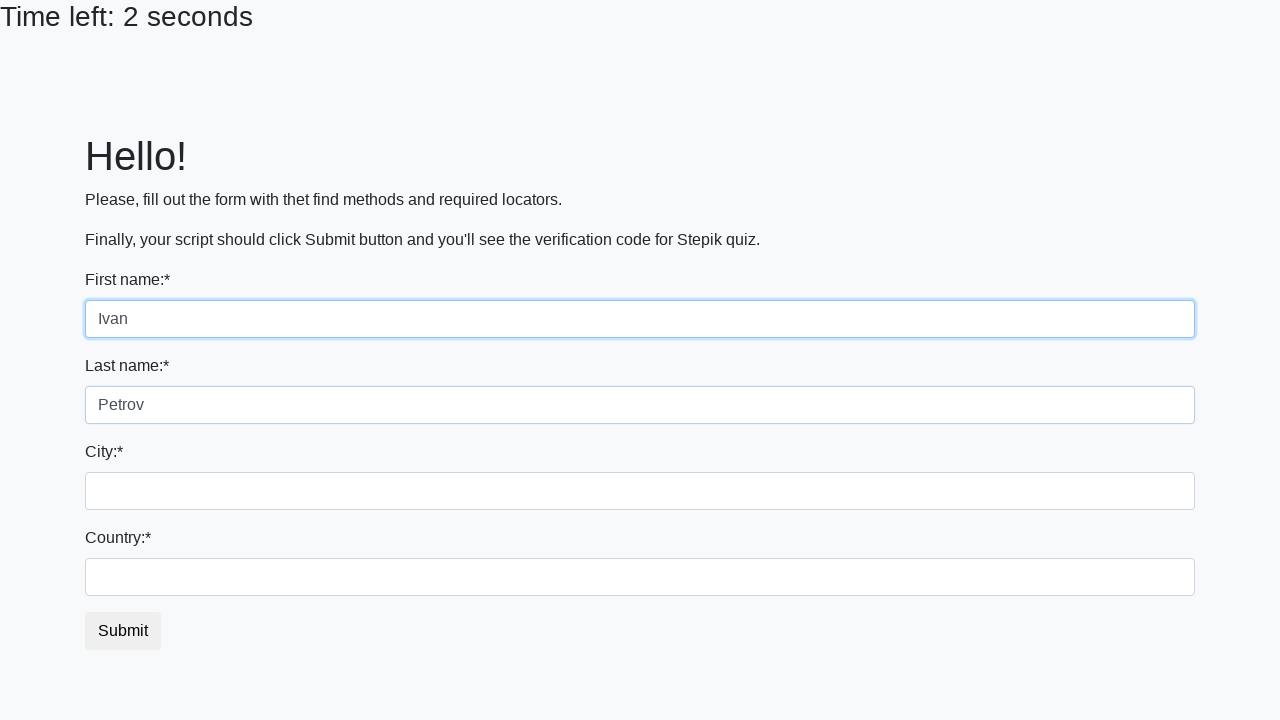

Filled city field with 'Smolensk' on .city
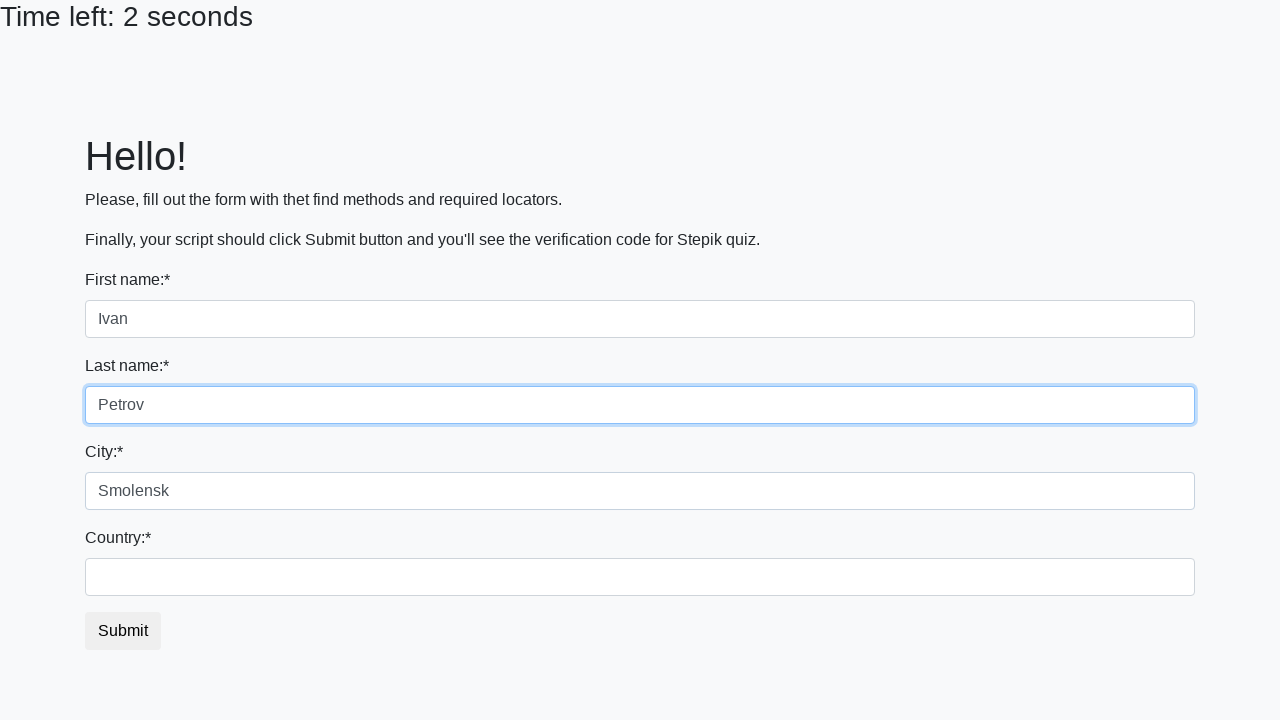

Filled country field with 'Russia' on #country
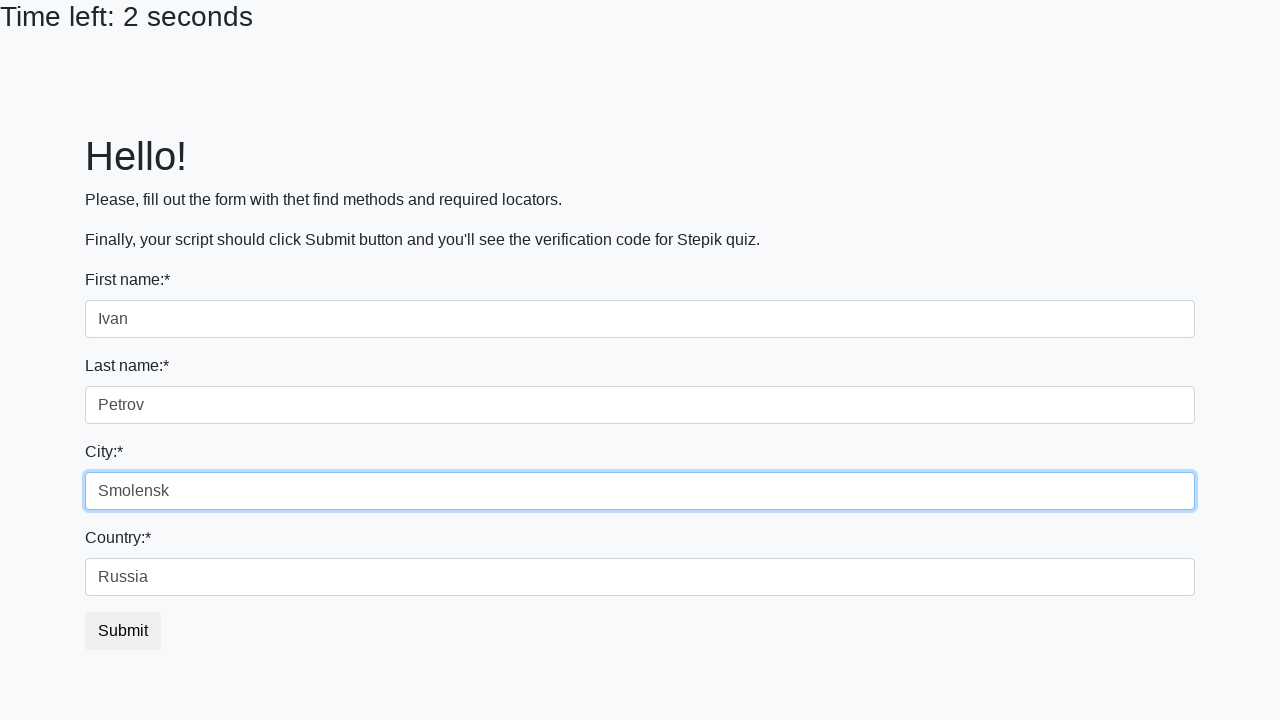

Clicked submit button to submit form at (123, 631) on button.btn
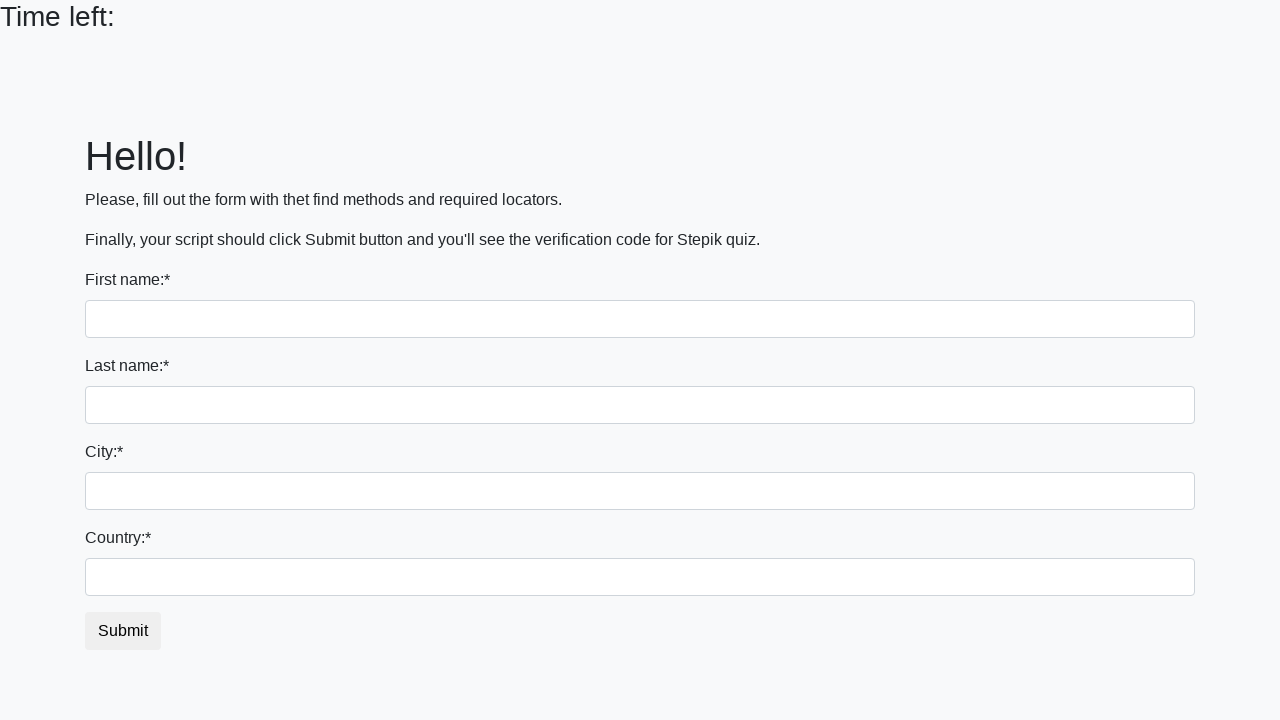

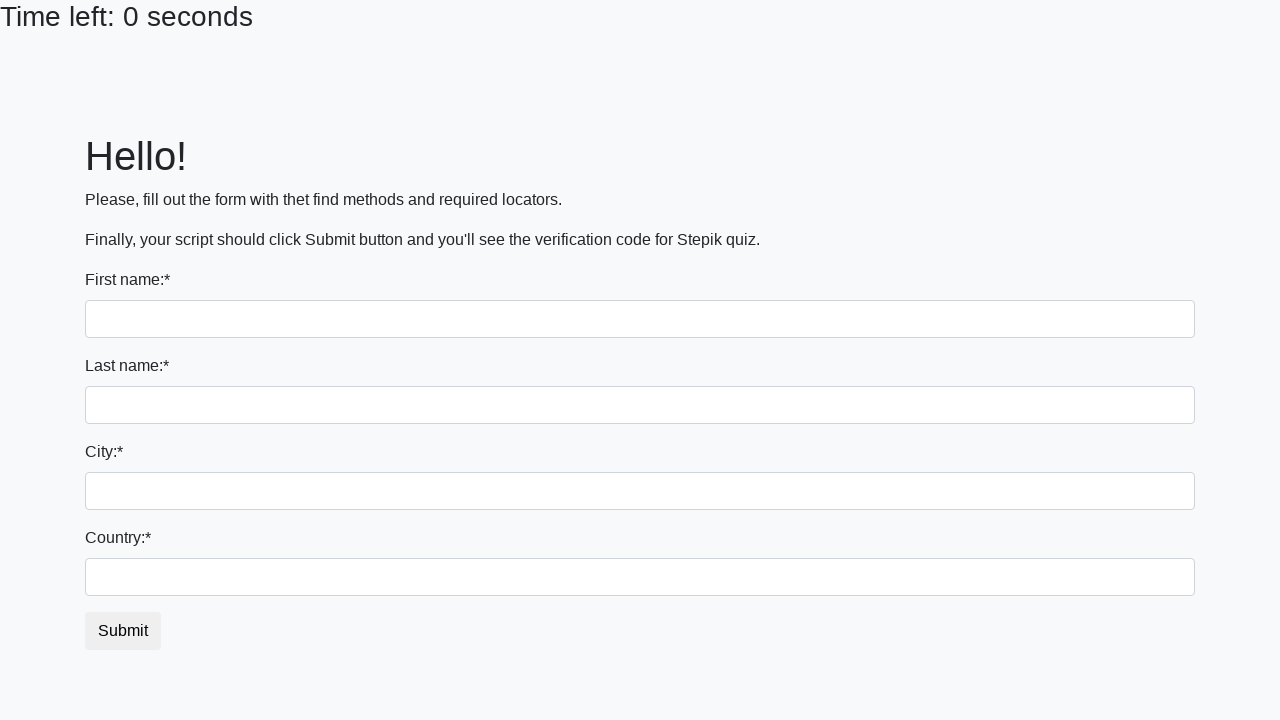